Tests the 12306 railway ticket query functionality by filling in departure station, arrival station, and travel date, then clicking the query button to search for available tickets.

Starting URL: https://kyfw.12306.cn/otn/leftTicket/init

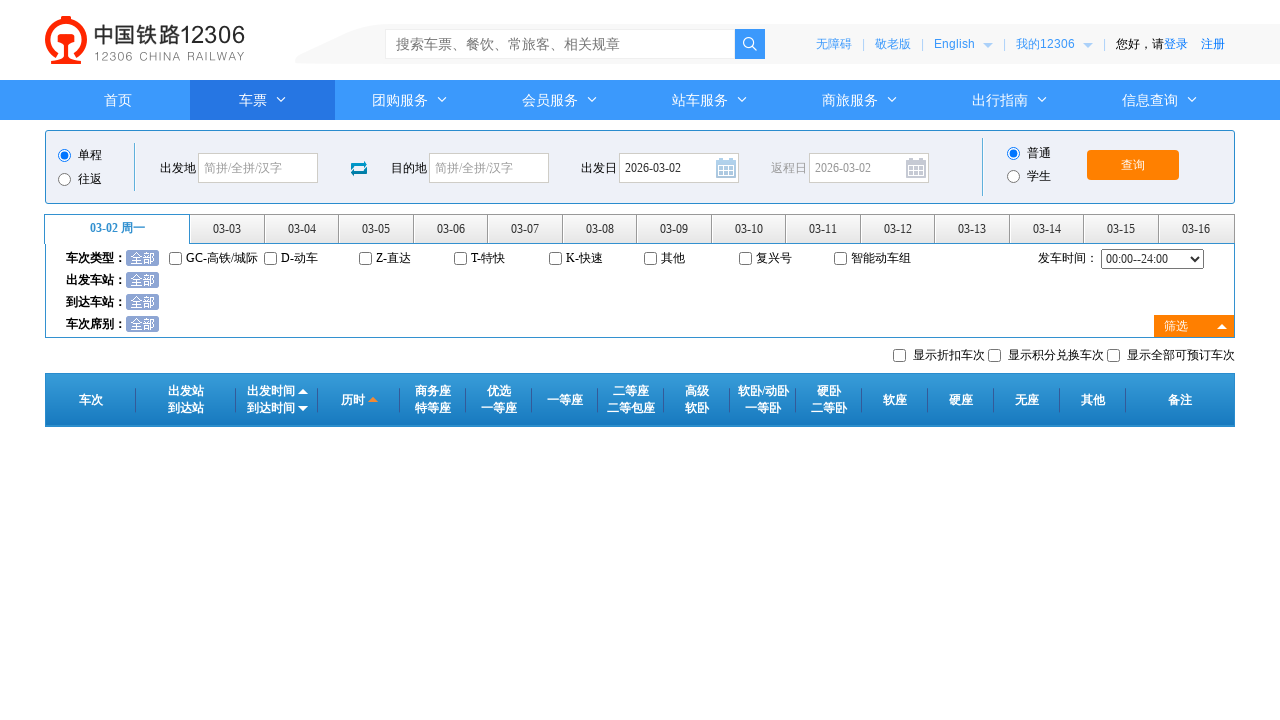

Clicked departure station field at (258, 168) on #fromStationText
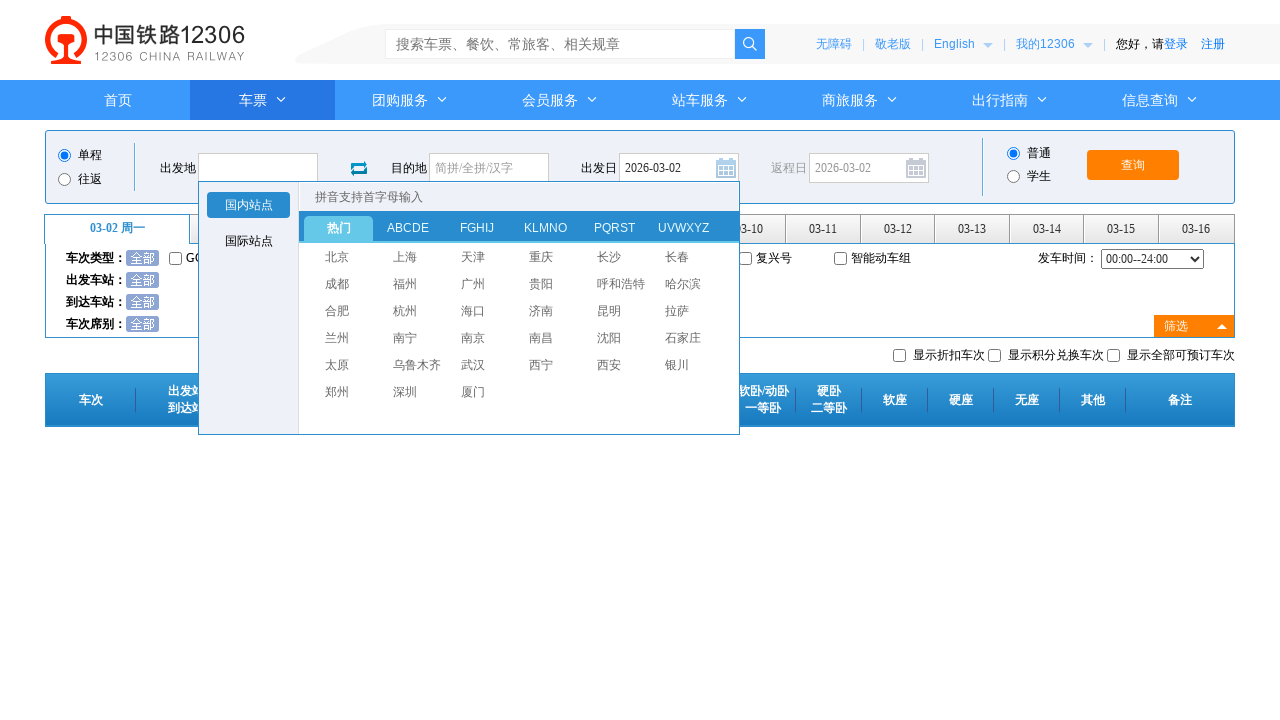

Filled departure station with '北京' on #fromStationText
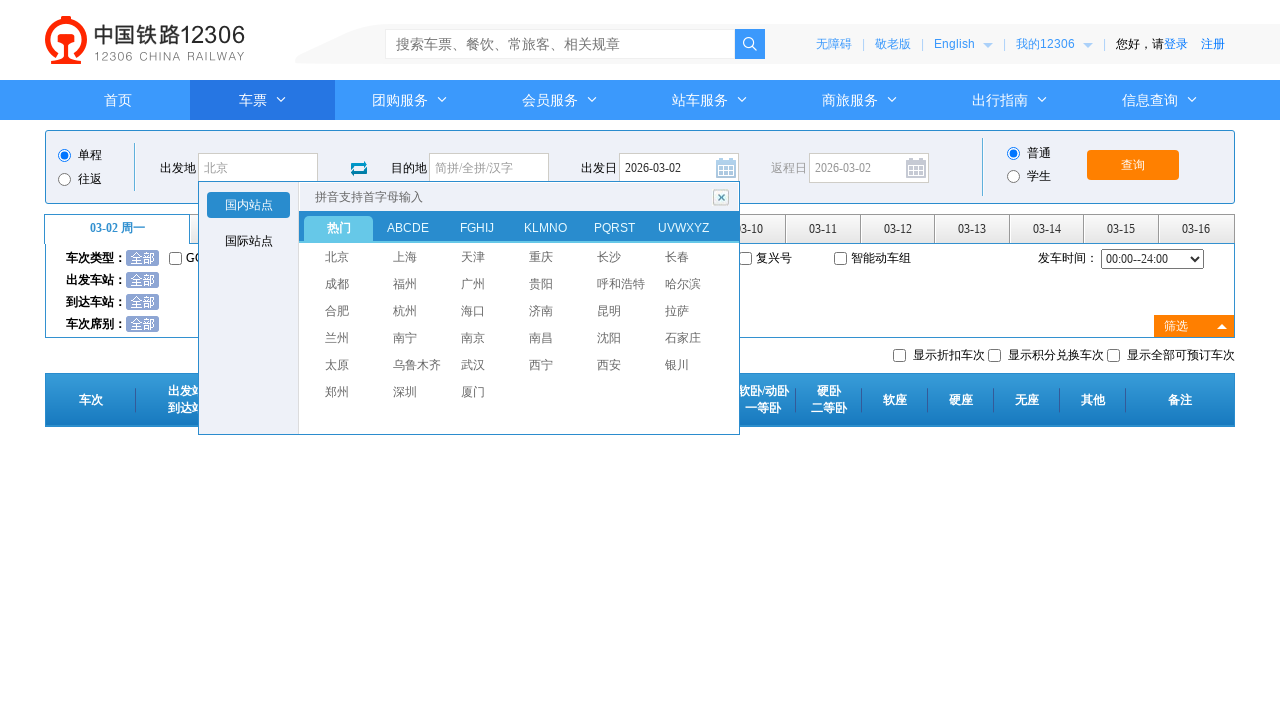

Pressed Enter to confirm departure station
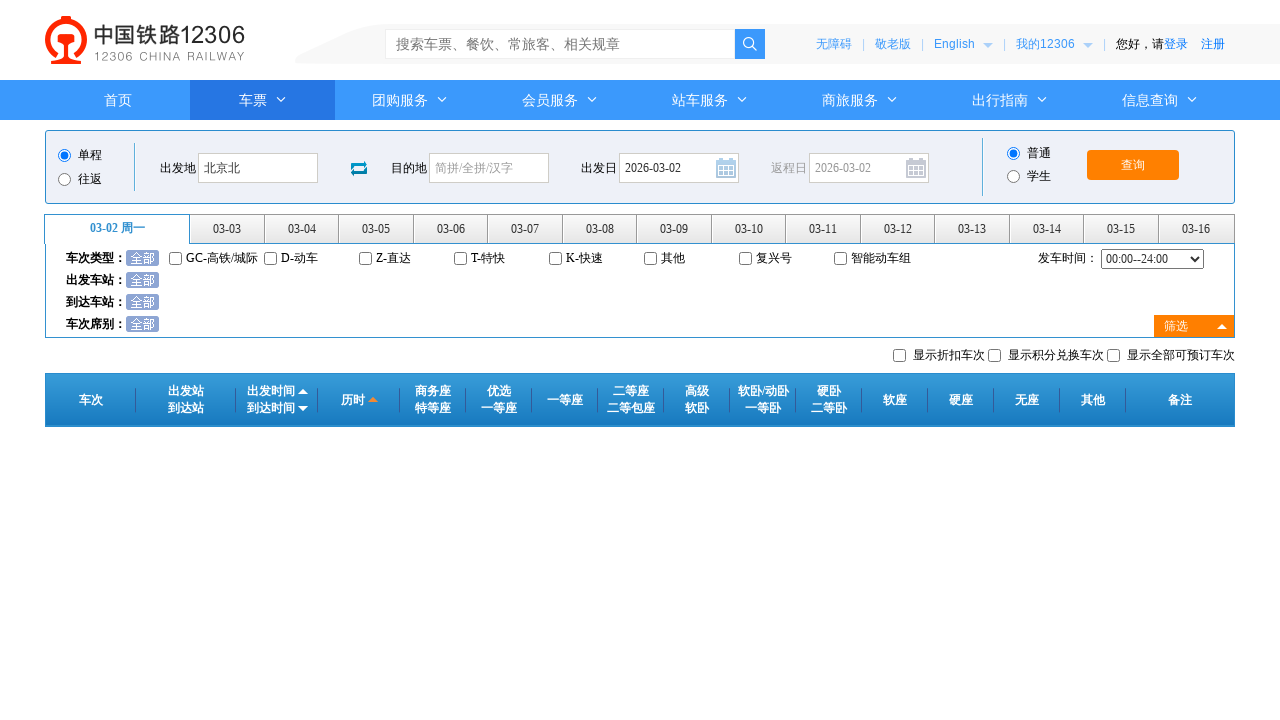

Clicked arrival station field at (489, 168) on #toStationText
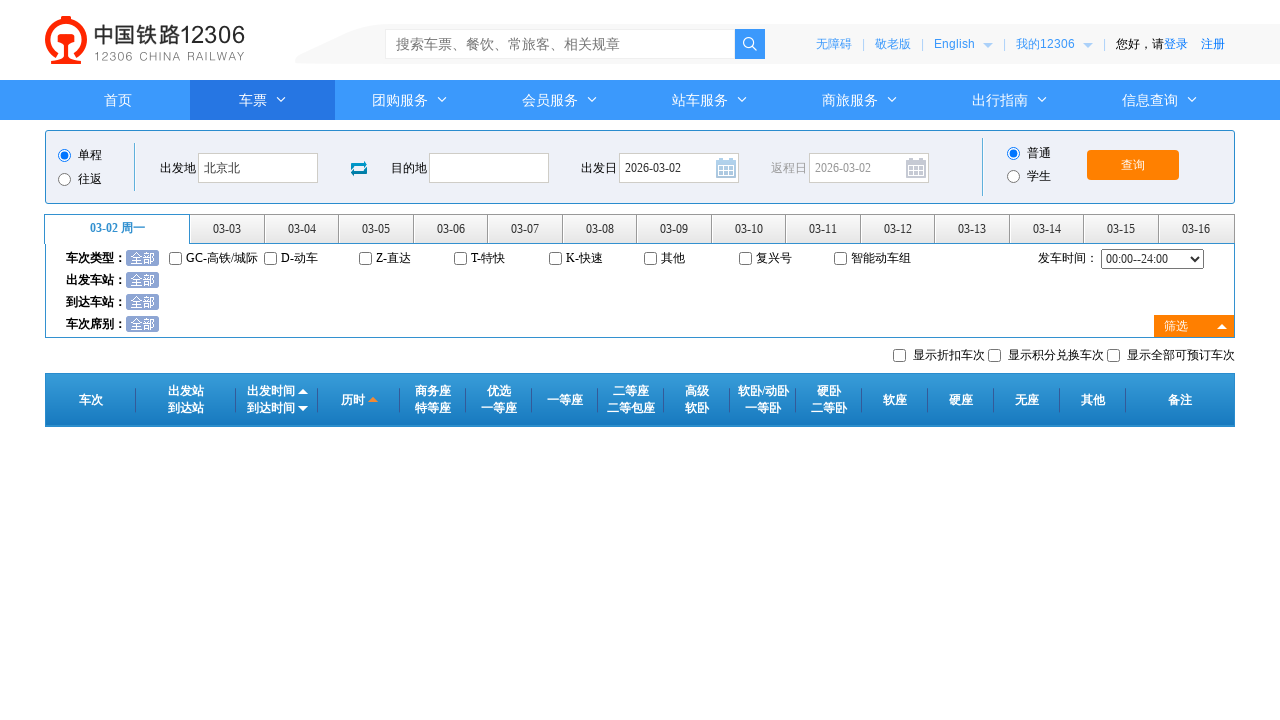

Filled arrival station with '上海' on #toStationText
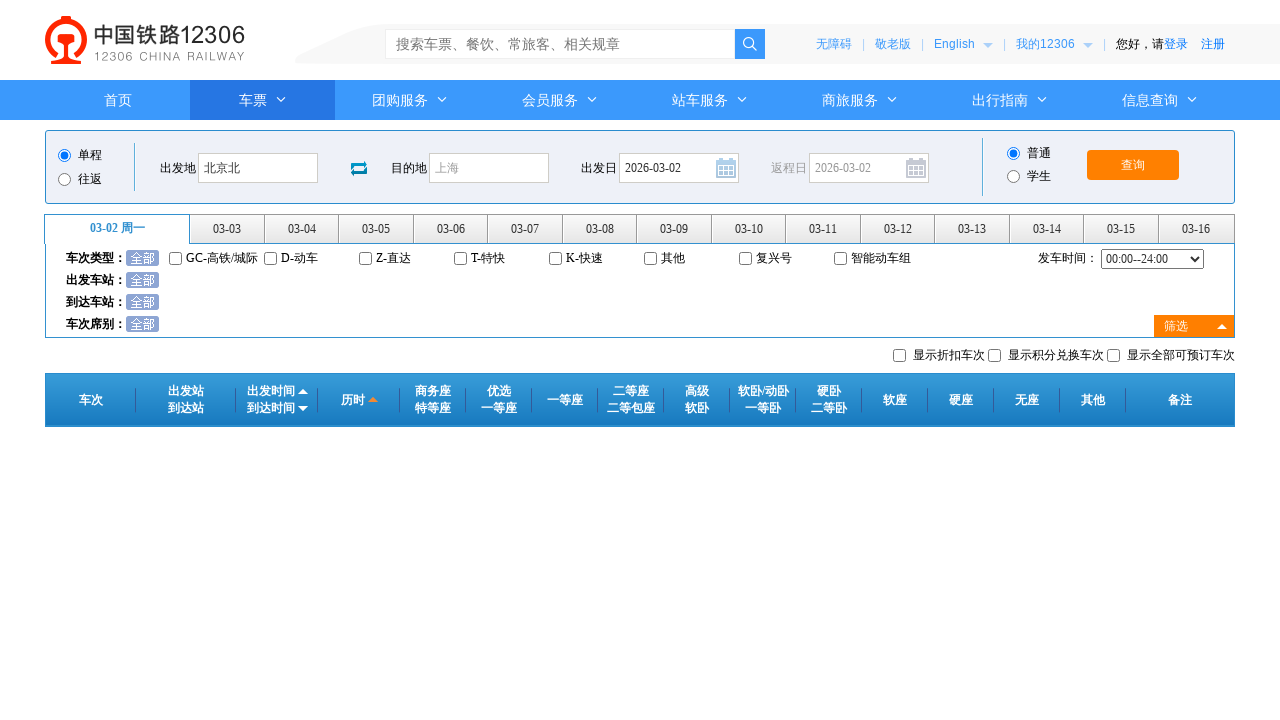

Pressed Enter to confirm arrival station
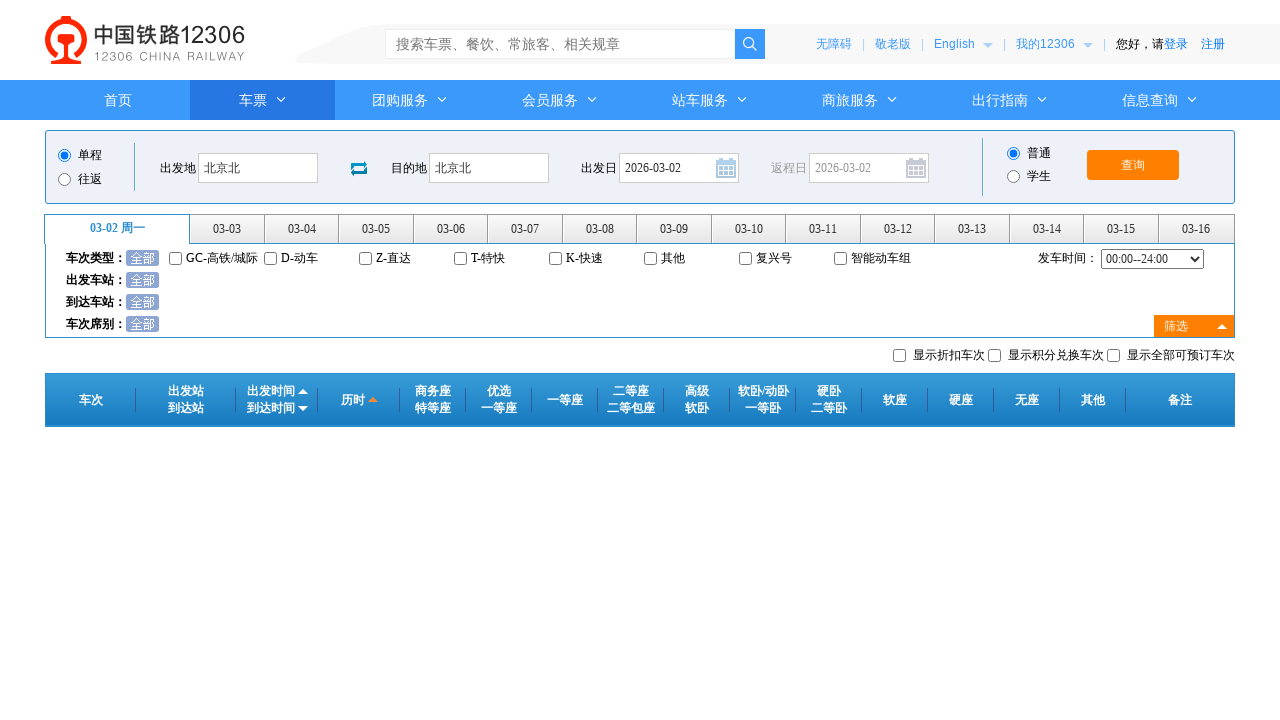

Removed readonly attribute from date field
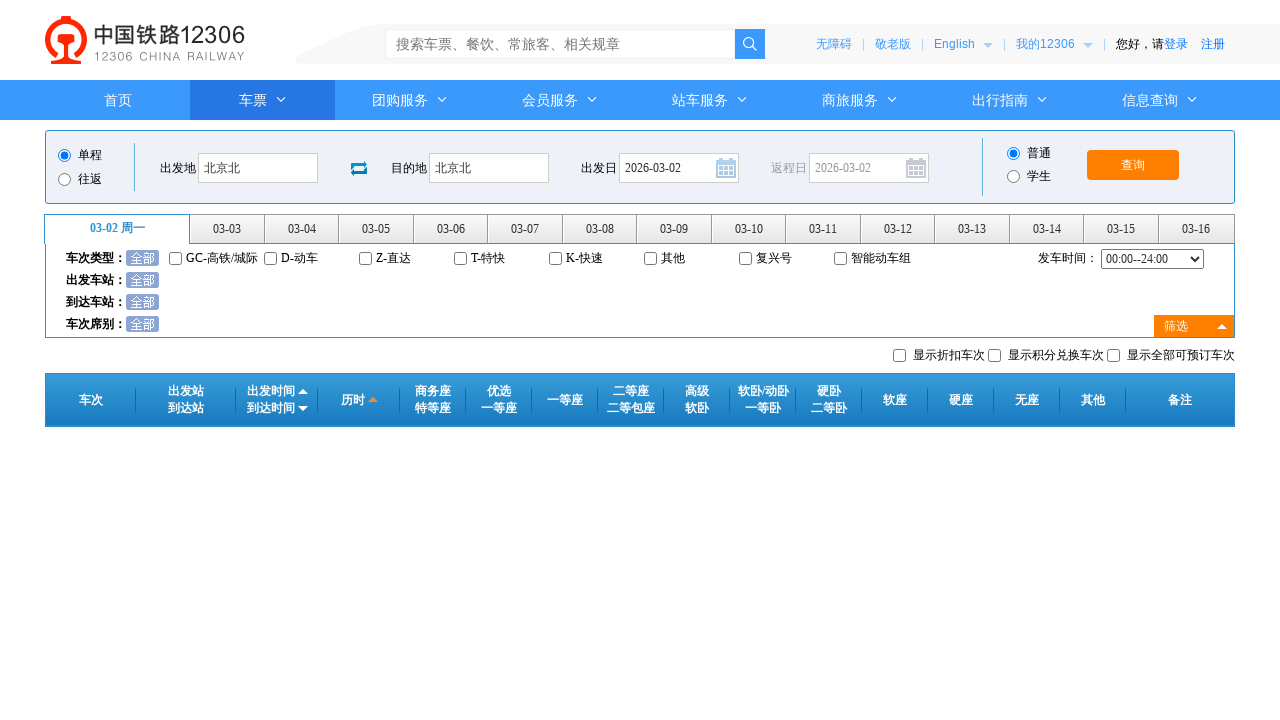

Filled travel date with '2024-03-15' on #train_date
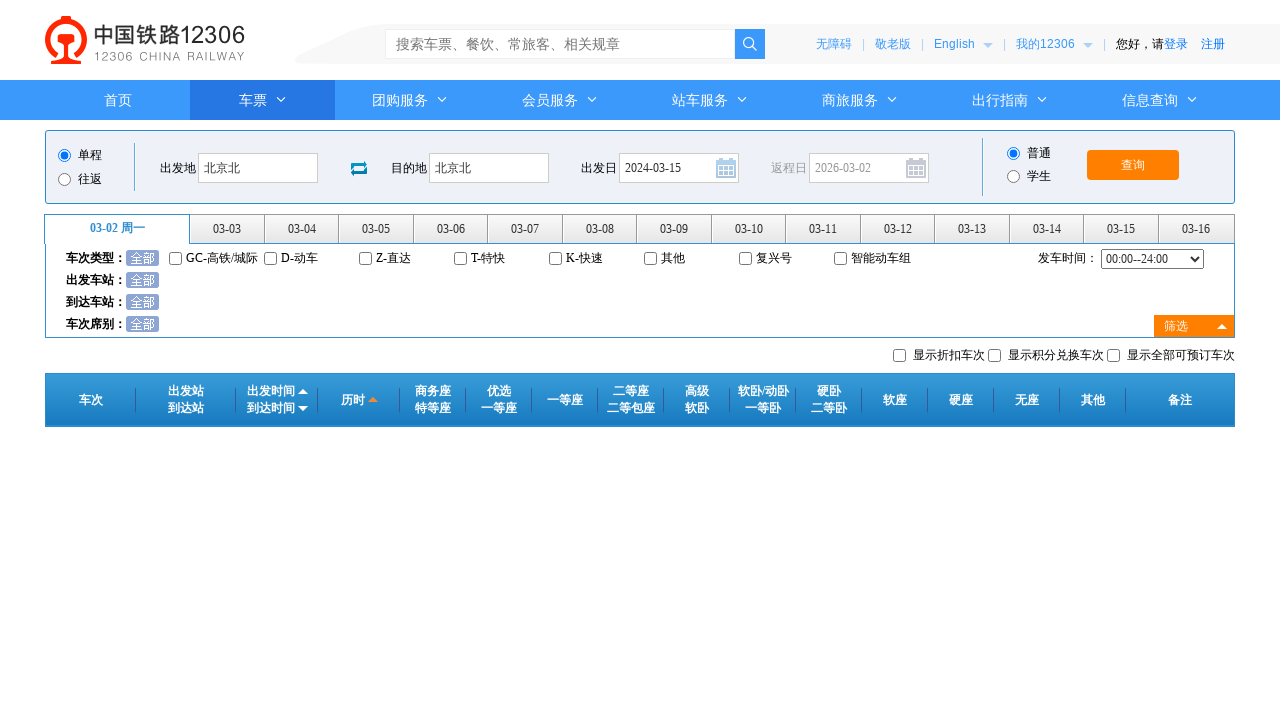

Clicked date field to confirm selection at (679, 168) on #train_date
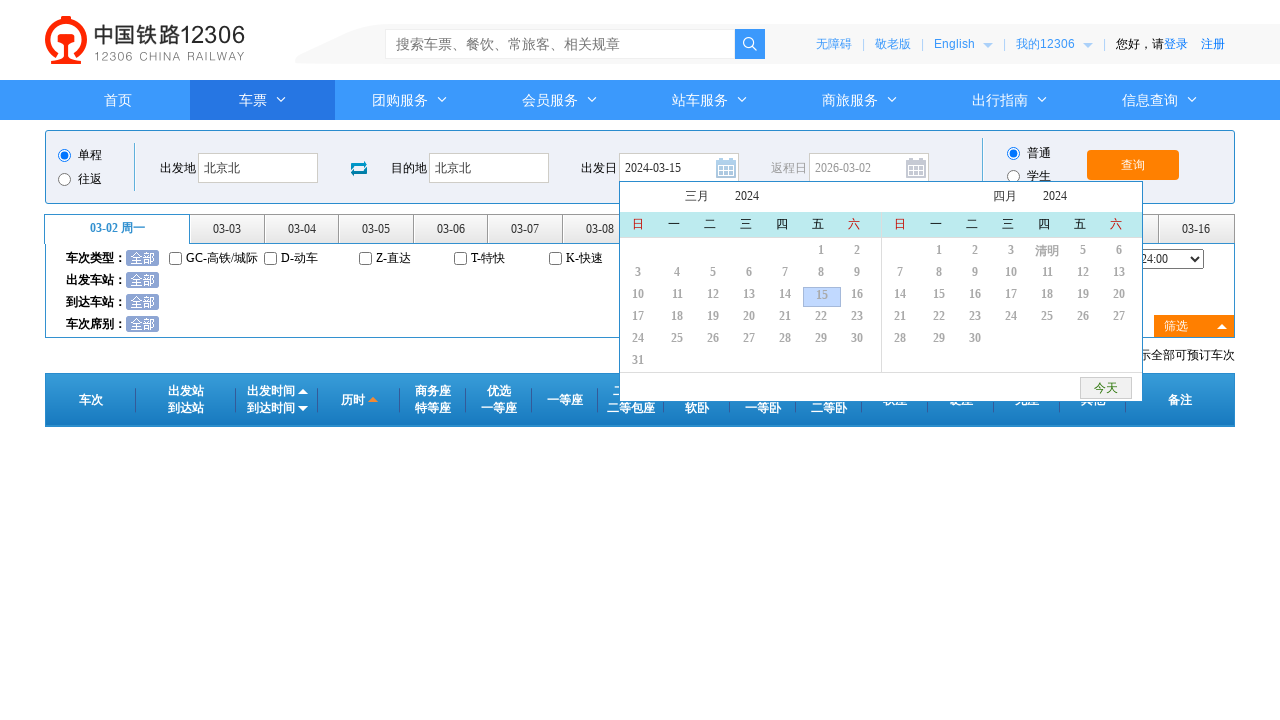

Clicked query button to search for tickets at (1133, 165) on #query_ticket
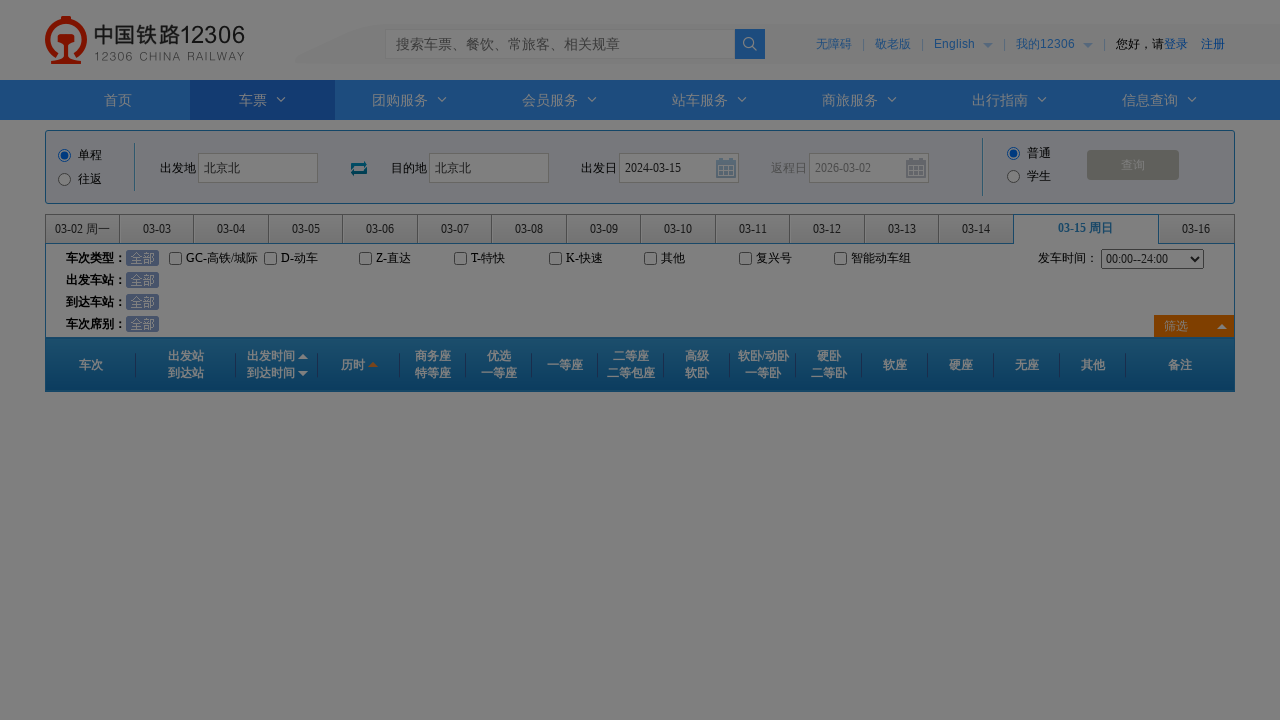

Waited 2 seconds for ticket results to load
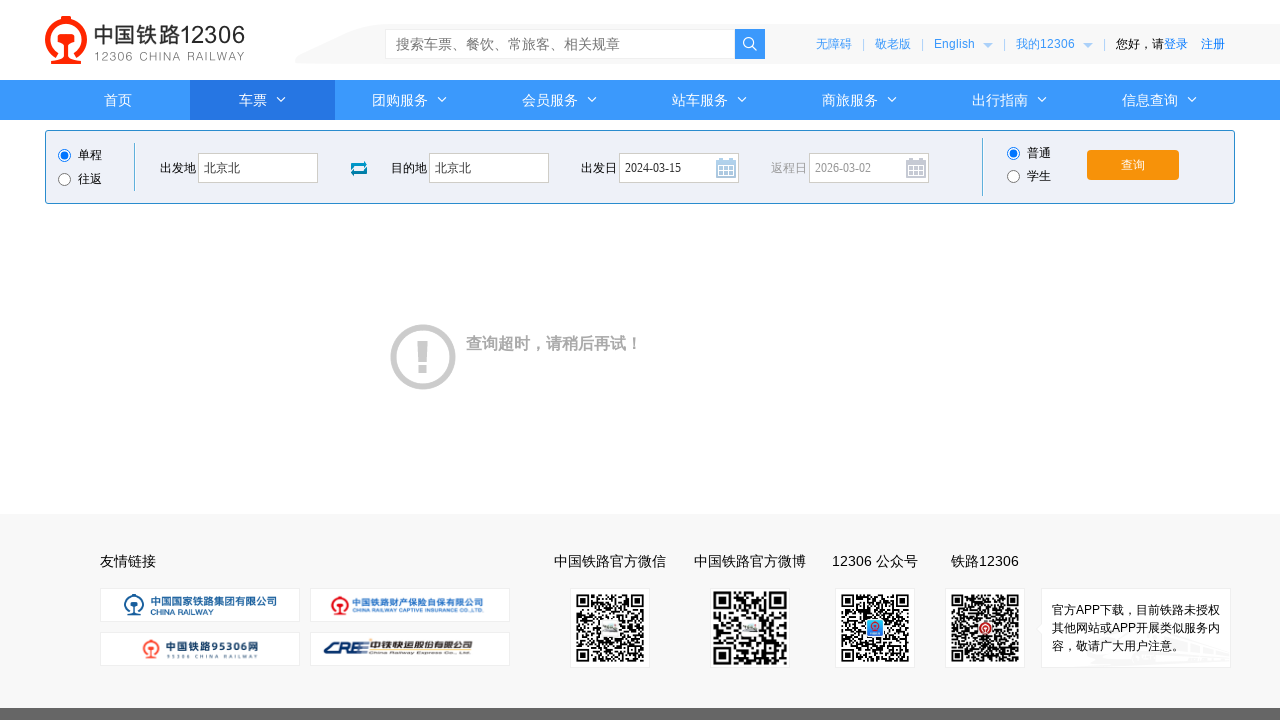

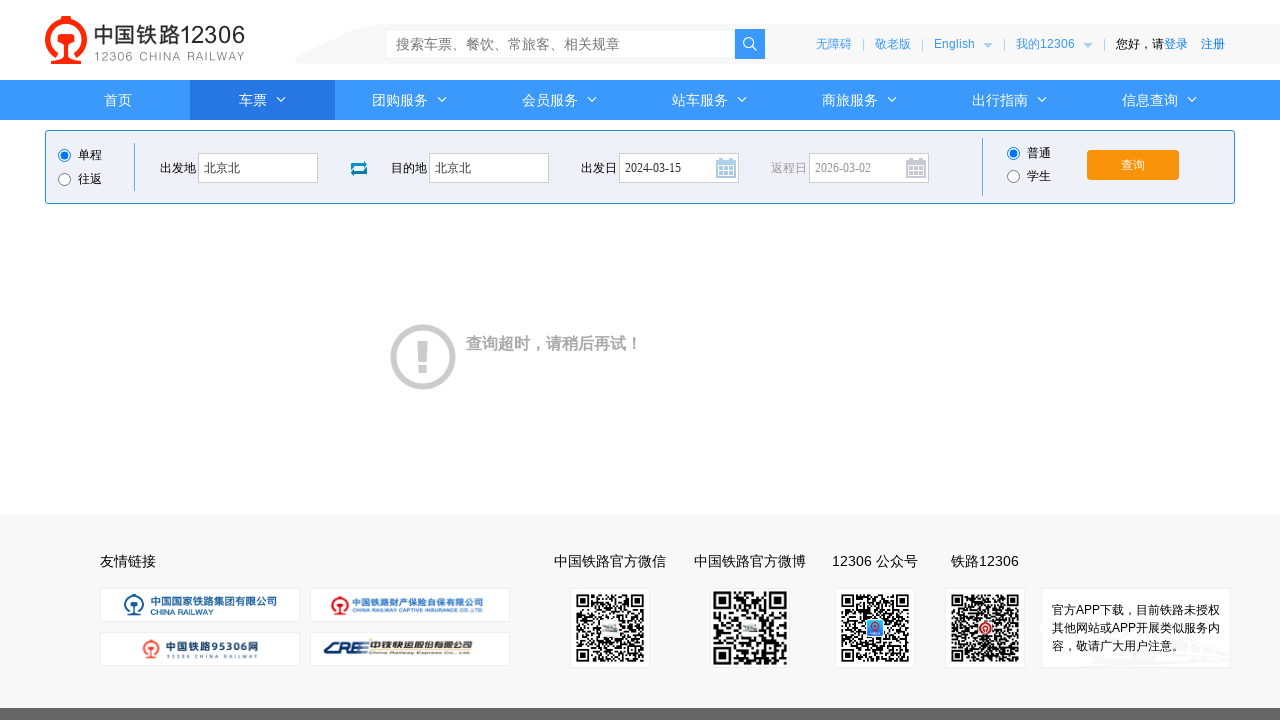